Tests hover functionality on home navbar elements to verify dropdown menus appear correctly

Starting URL: https://www.python.org

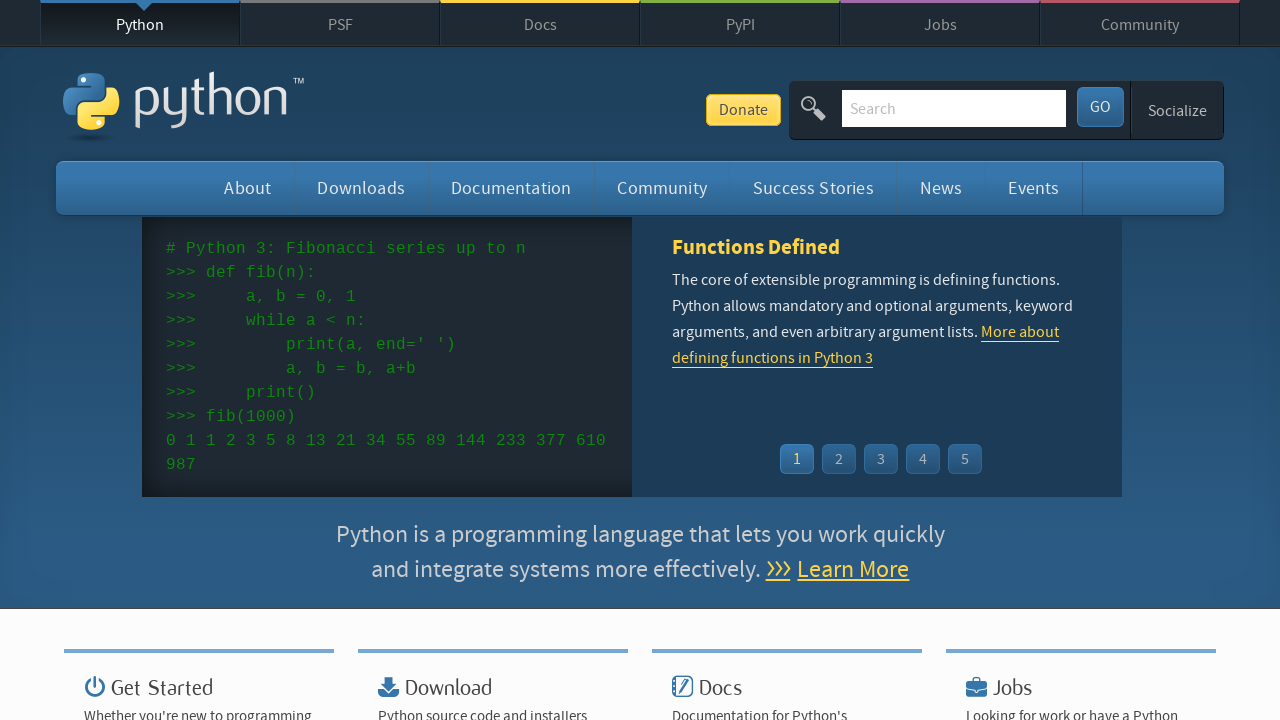

Hovered over About menu at (248, 188) on #about
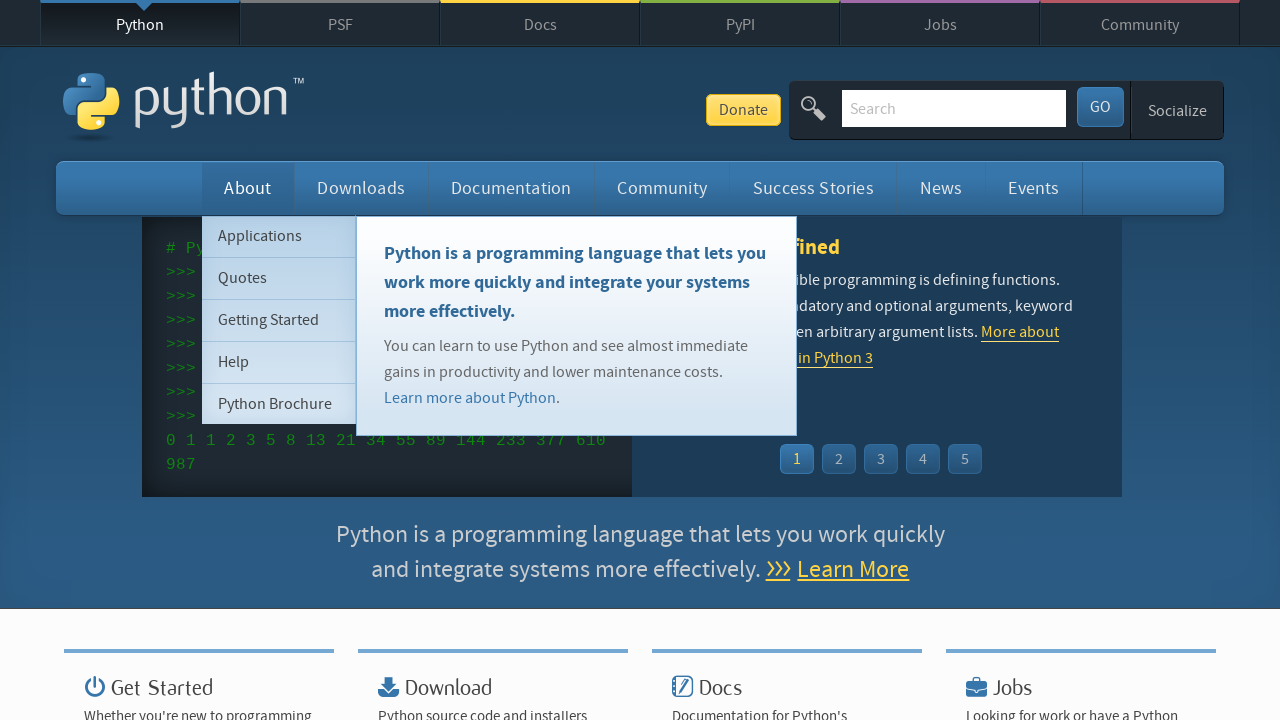

About dropdown menu appeared with Applications option
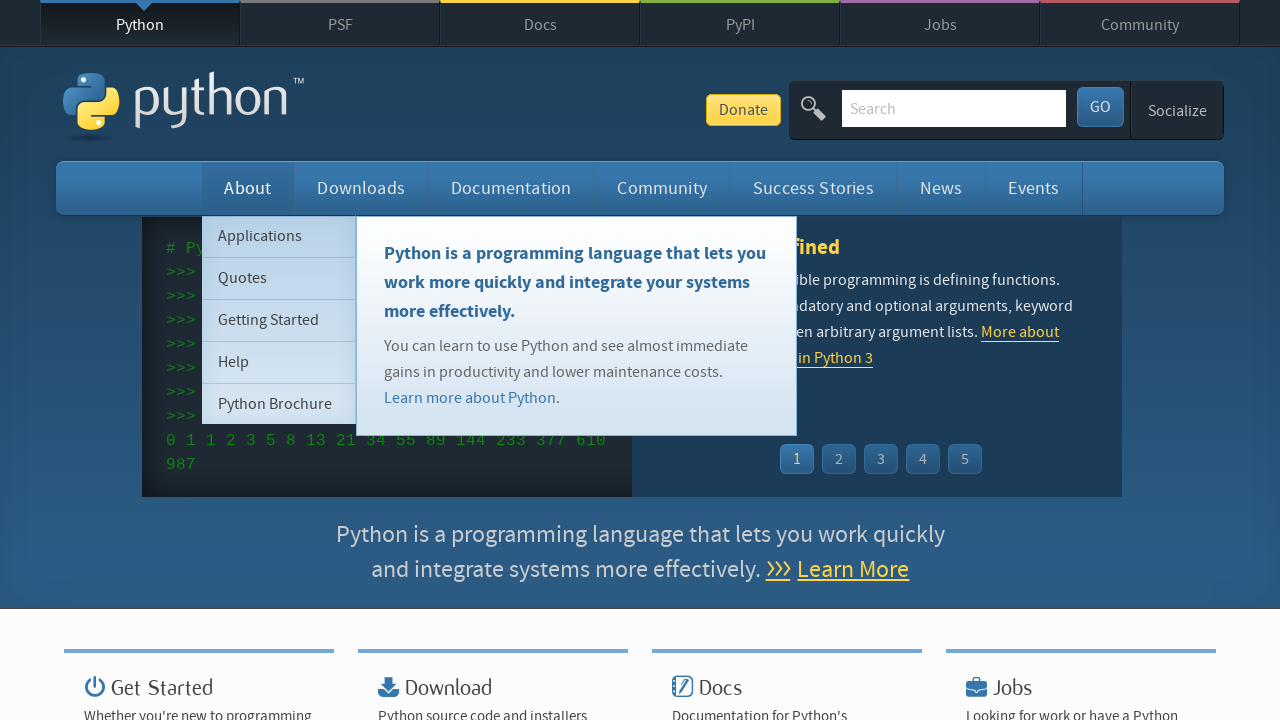

Hovered over Downloads menu at (361, 188) on #downloads
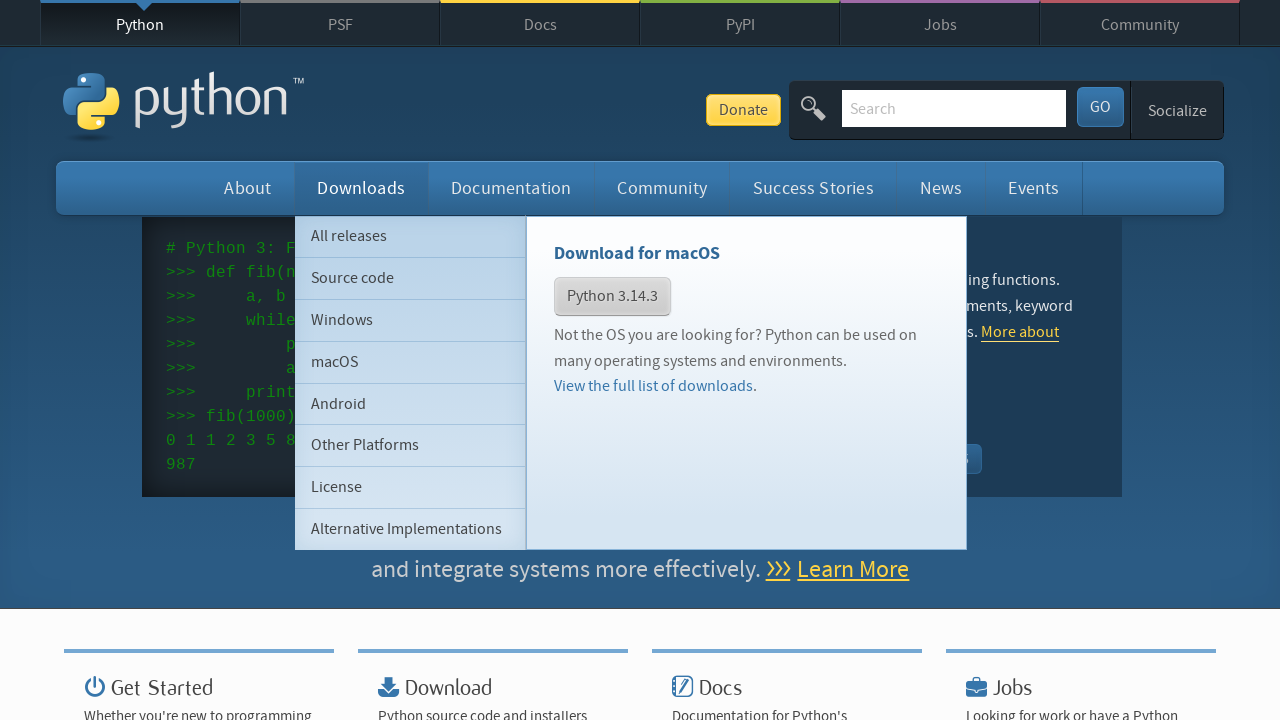

Downloads dropdown menu appeared with All releases option
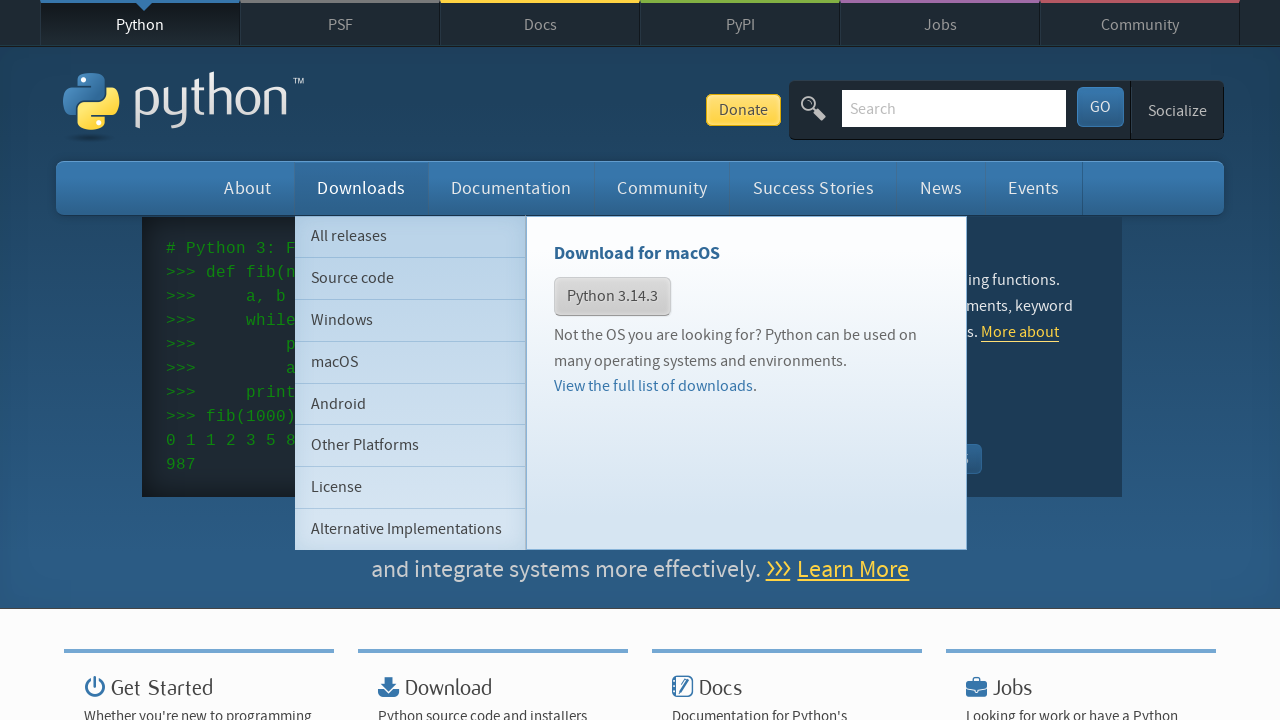

Hovered over Documentation menu at (511, 188) on #documentation
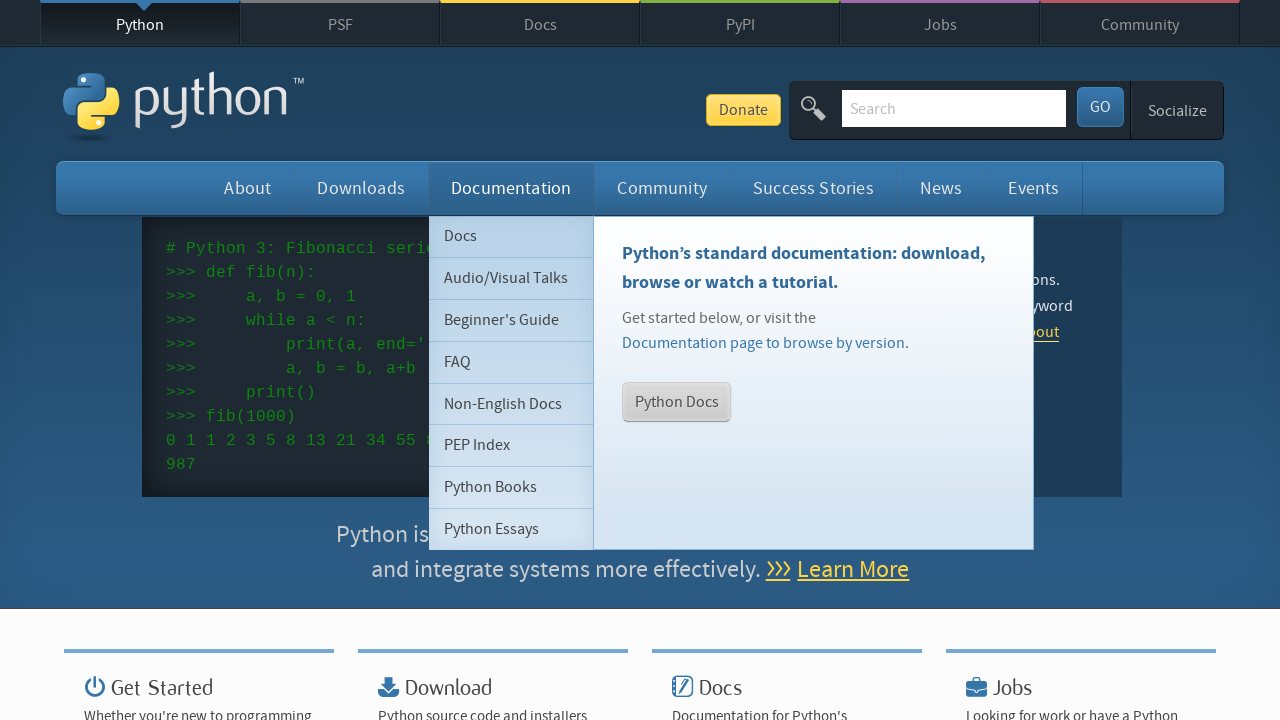

Documentation dropdown menu appeared with Docs option
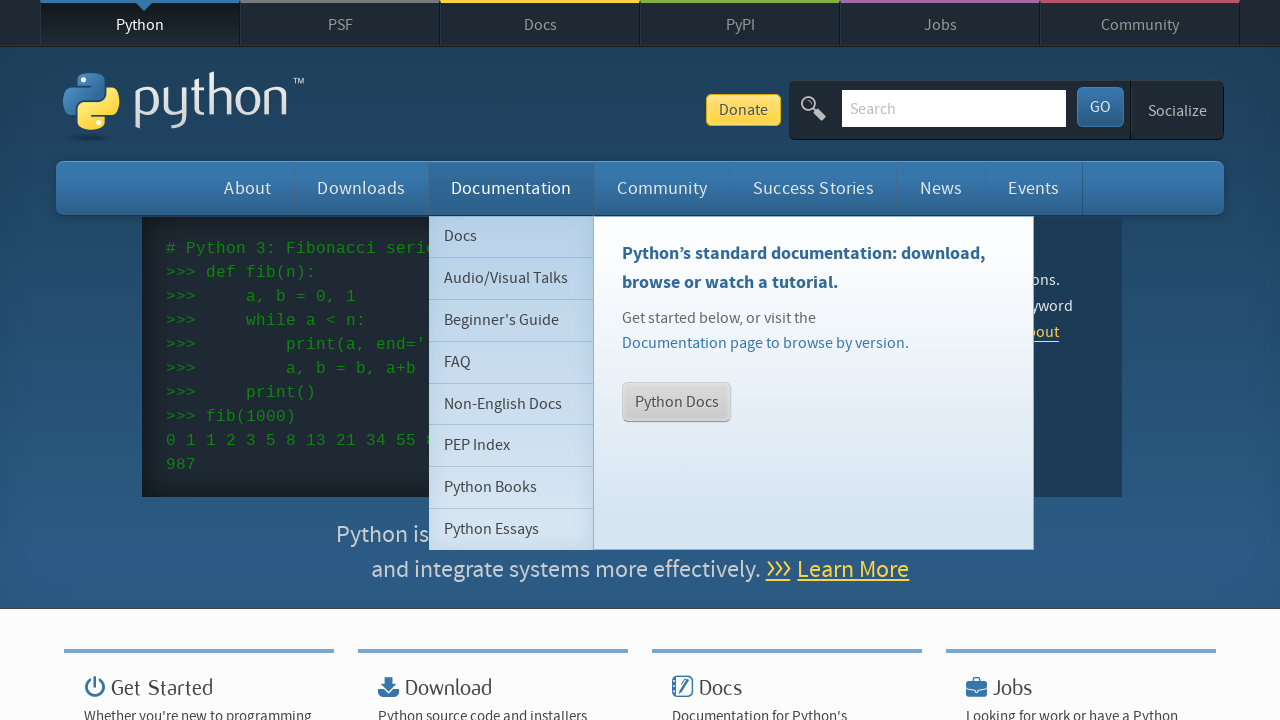

Hovered over Community menu at (662, 188) on #community
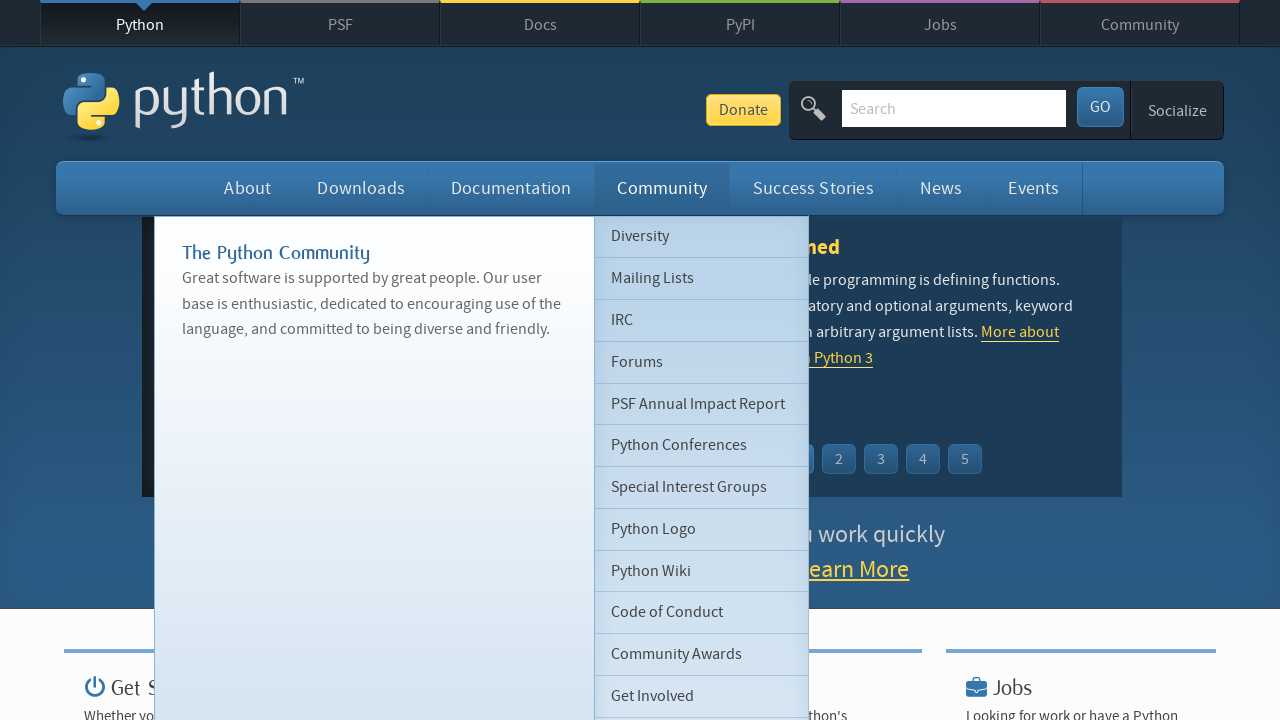

Community dropdown menu appeared with Diversity option
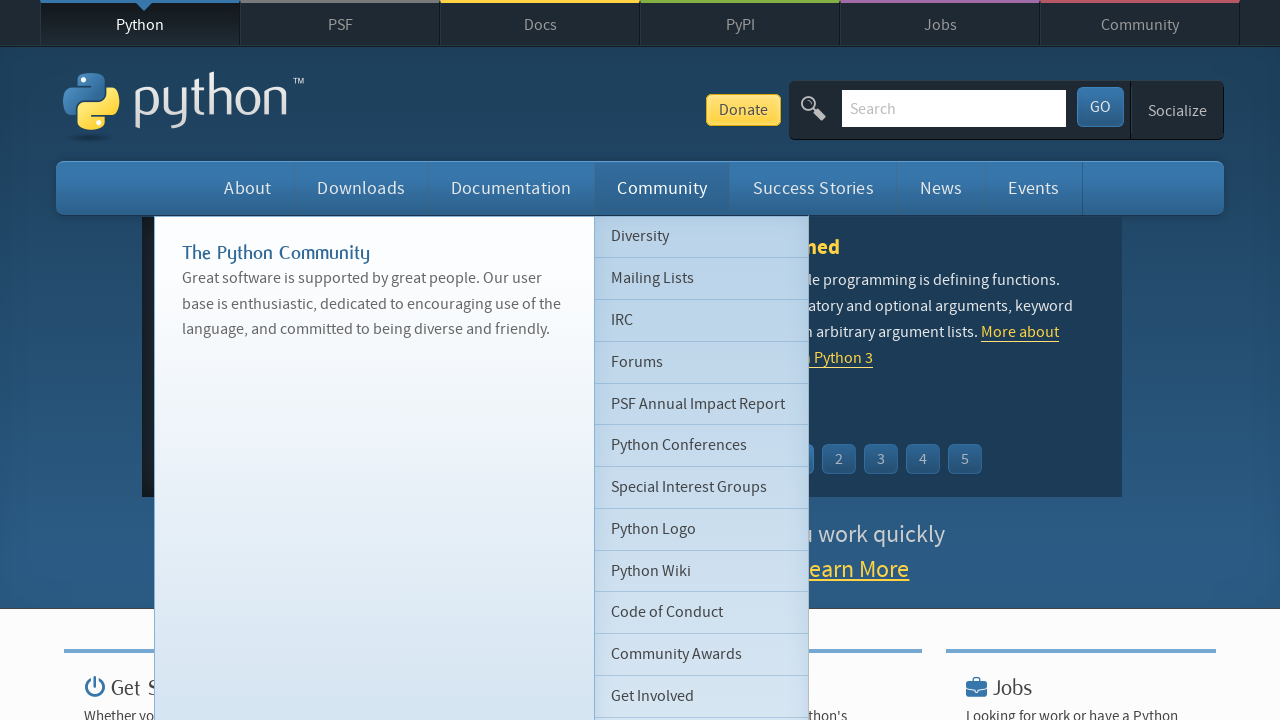

Hovered over Success Stories menu at (813, 188) on #success-stories
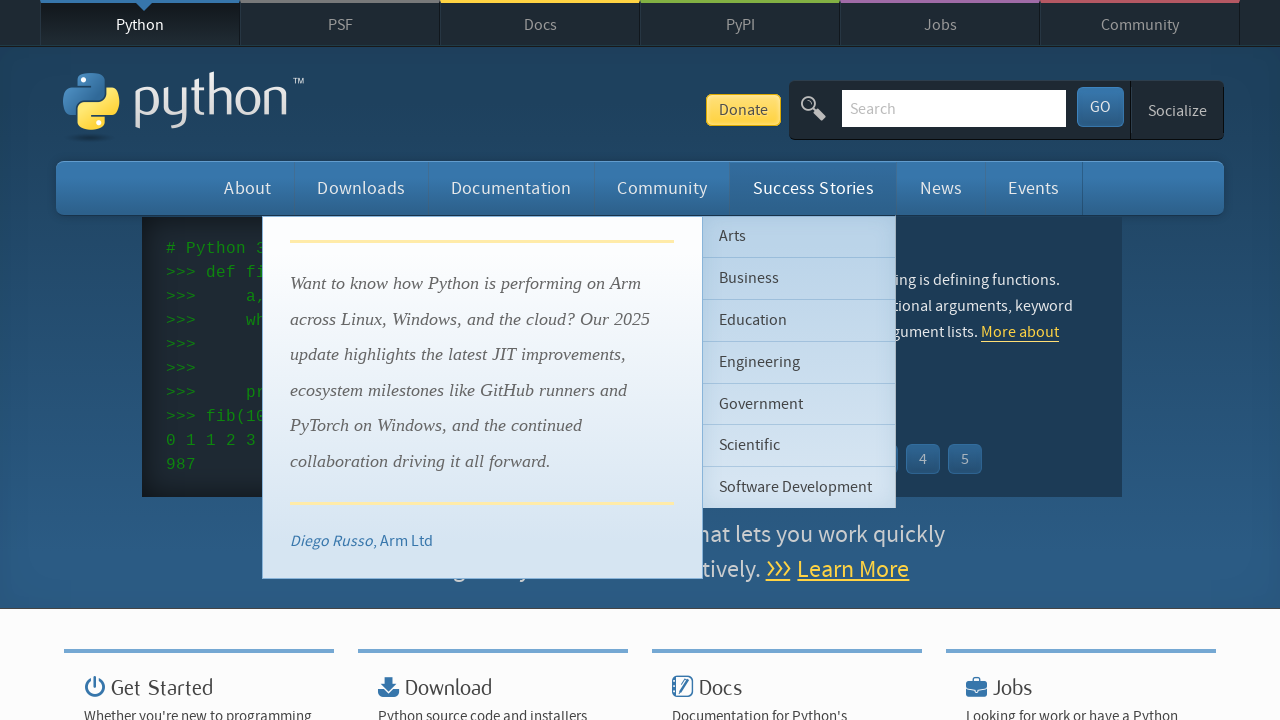

Success Stories dropdown menu appeared with Arts option
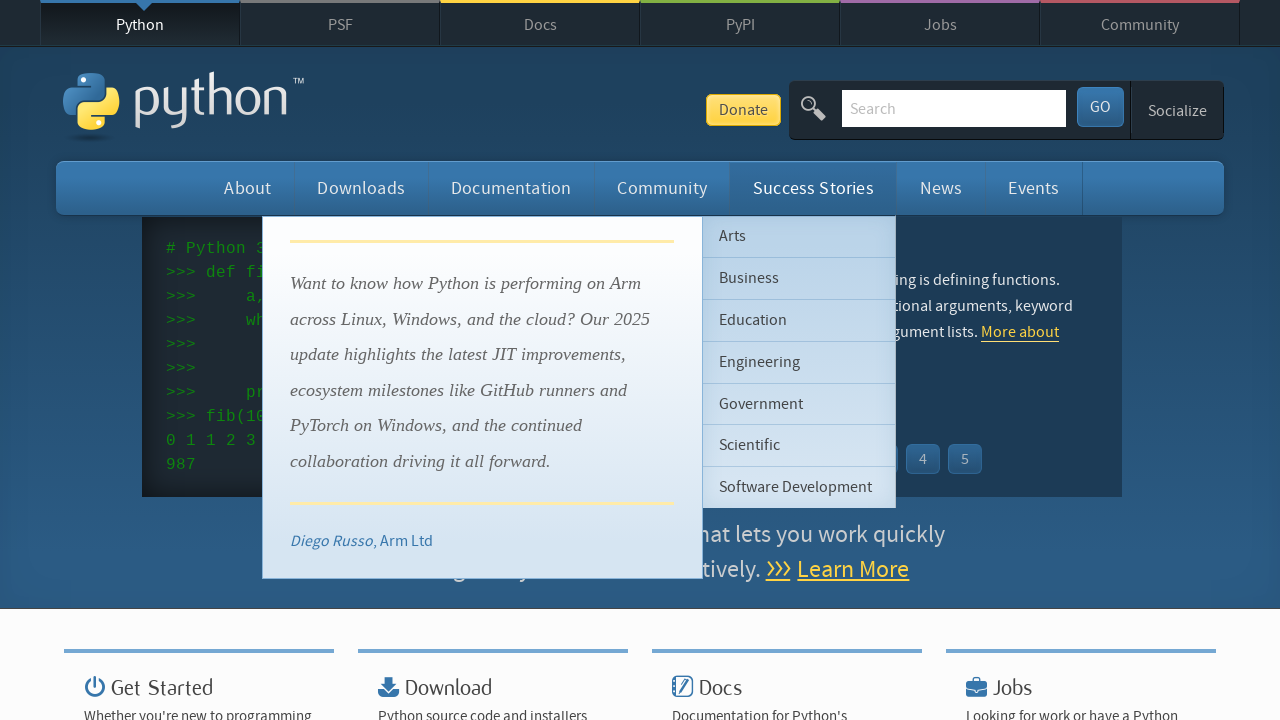

Hovered over News menu at (941, 188) on #news
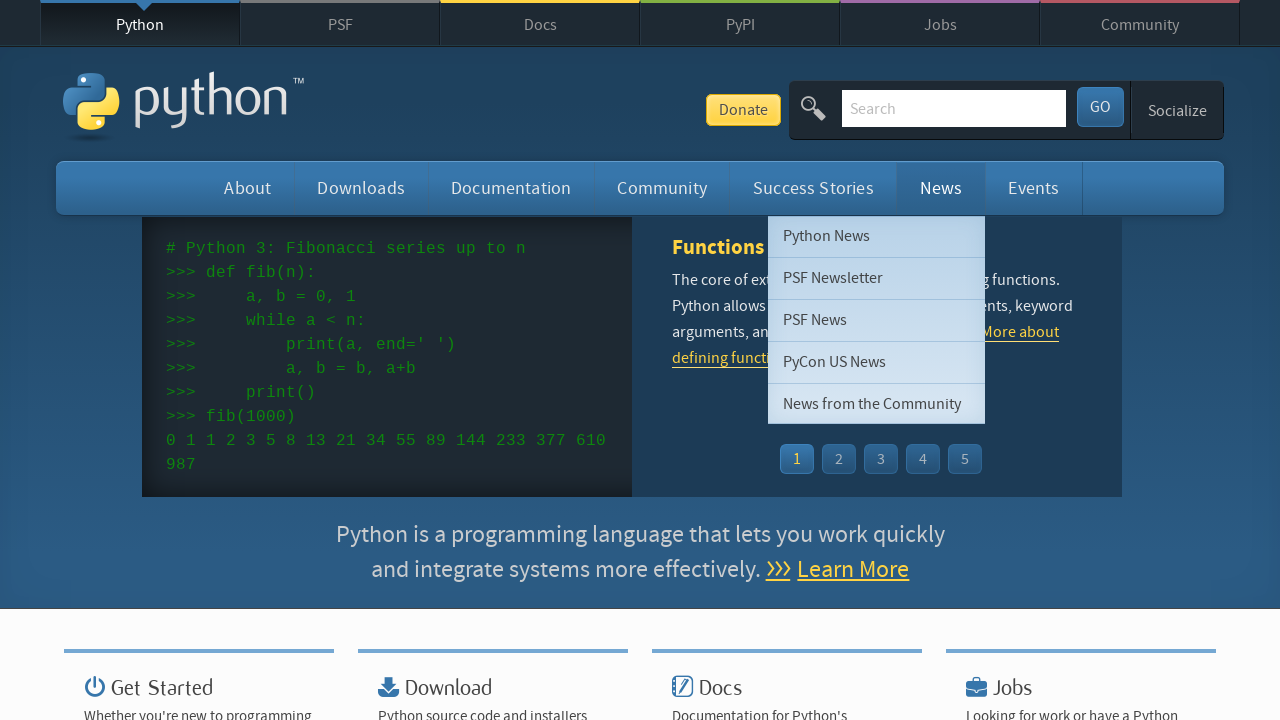

News dropdown menu appeared with Python News option
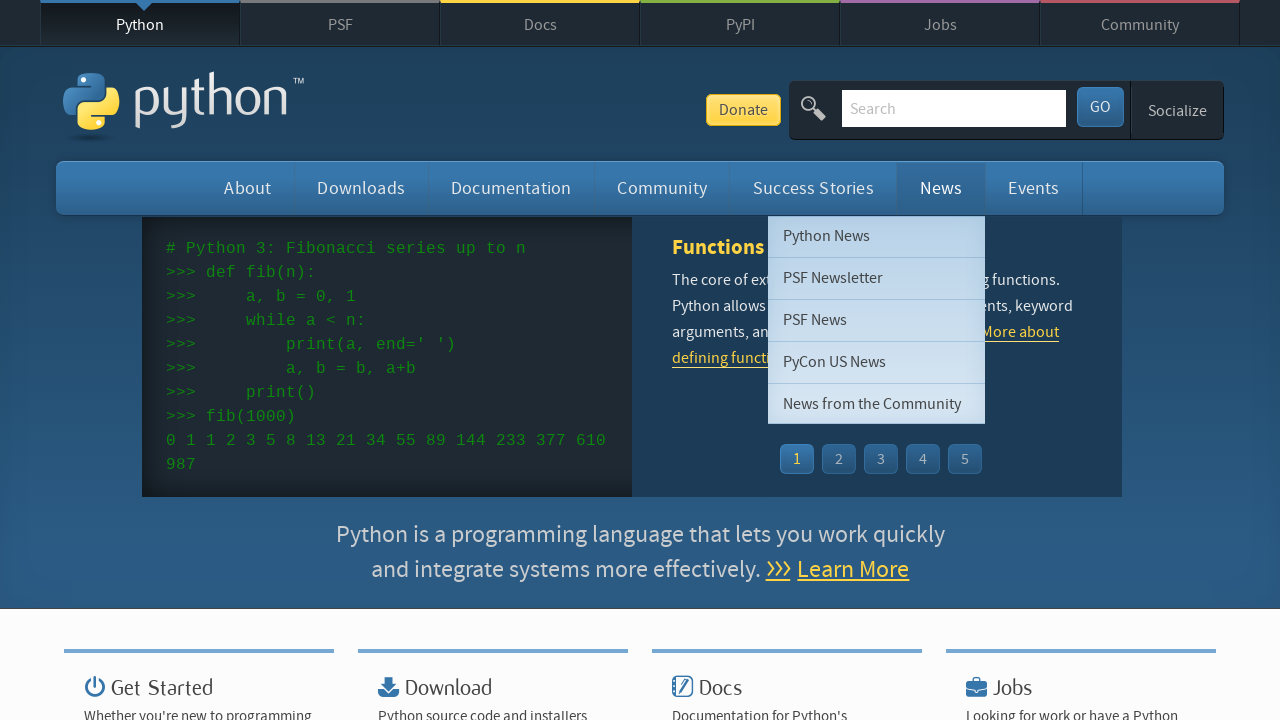

Hovered over Events menu at (1034, 188) on #events
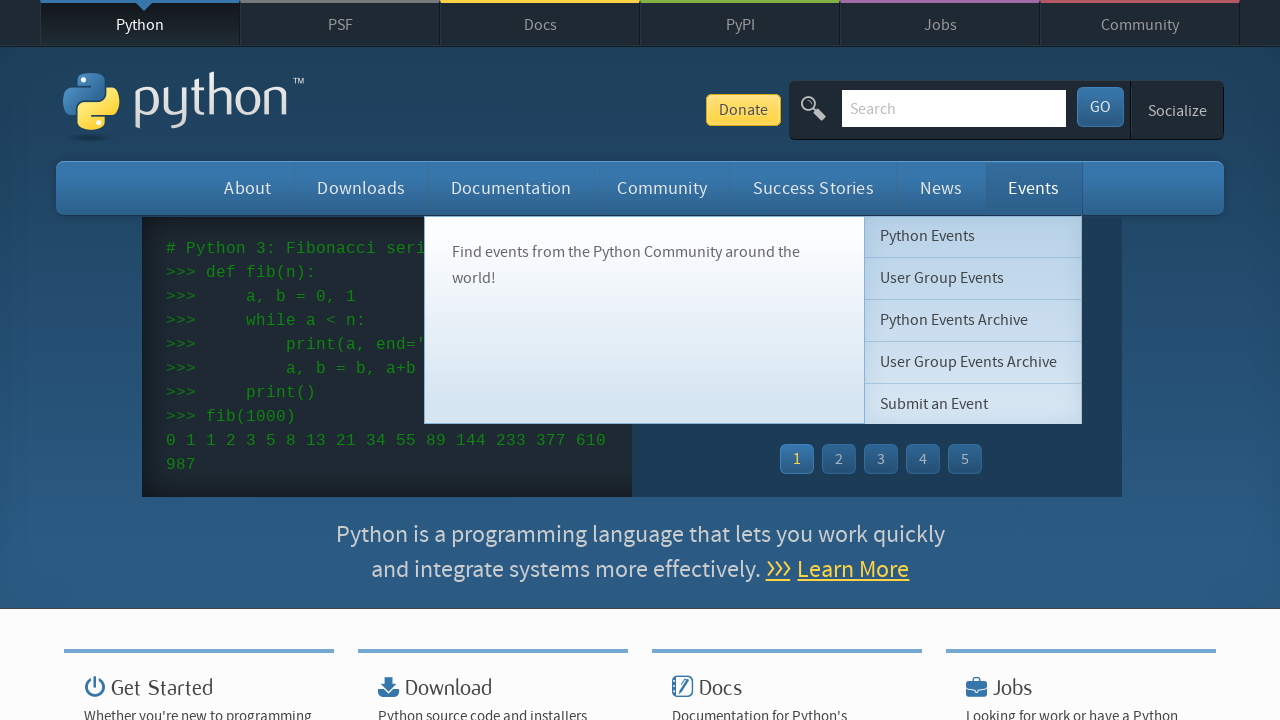

Events dropdown menu appeared with Python Events option
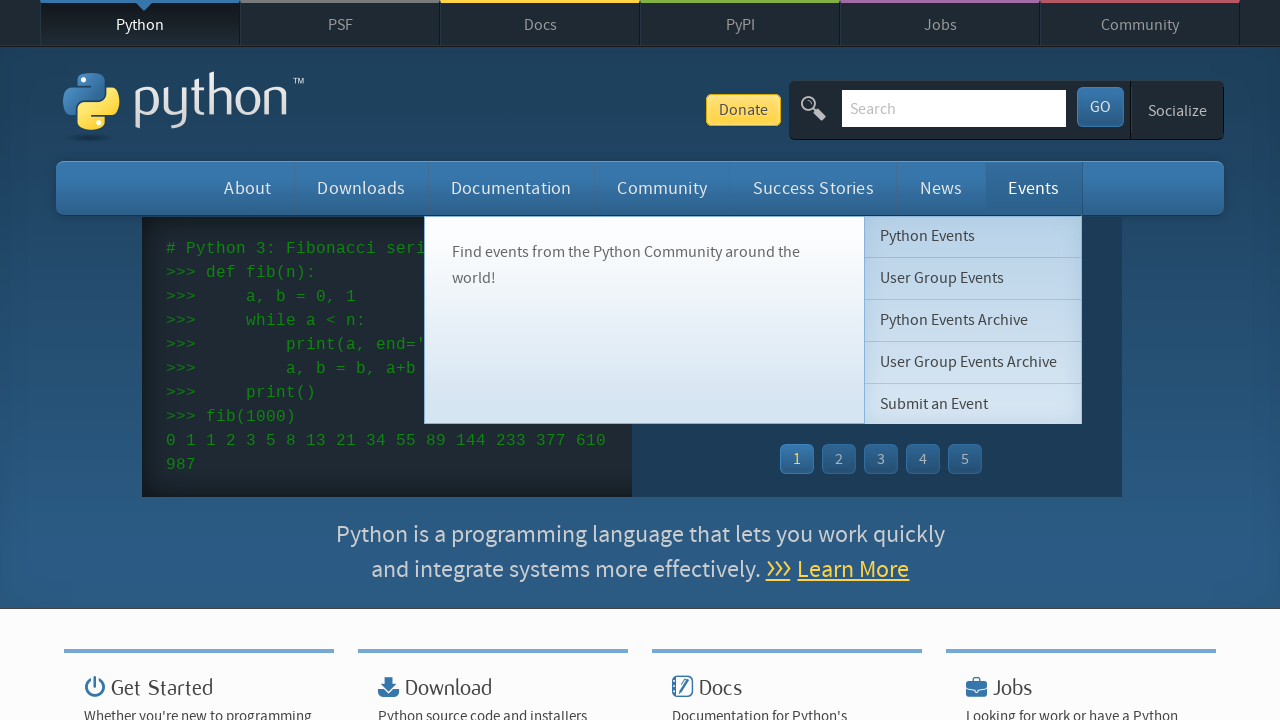

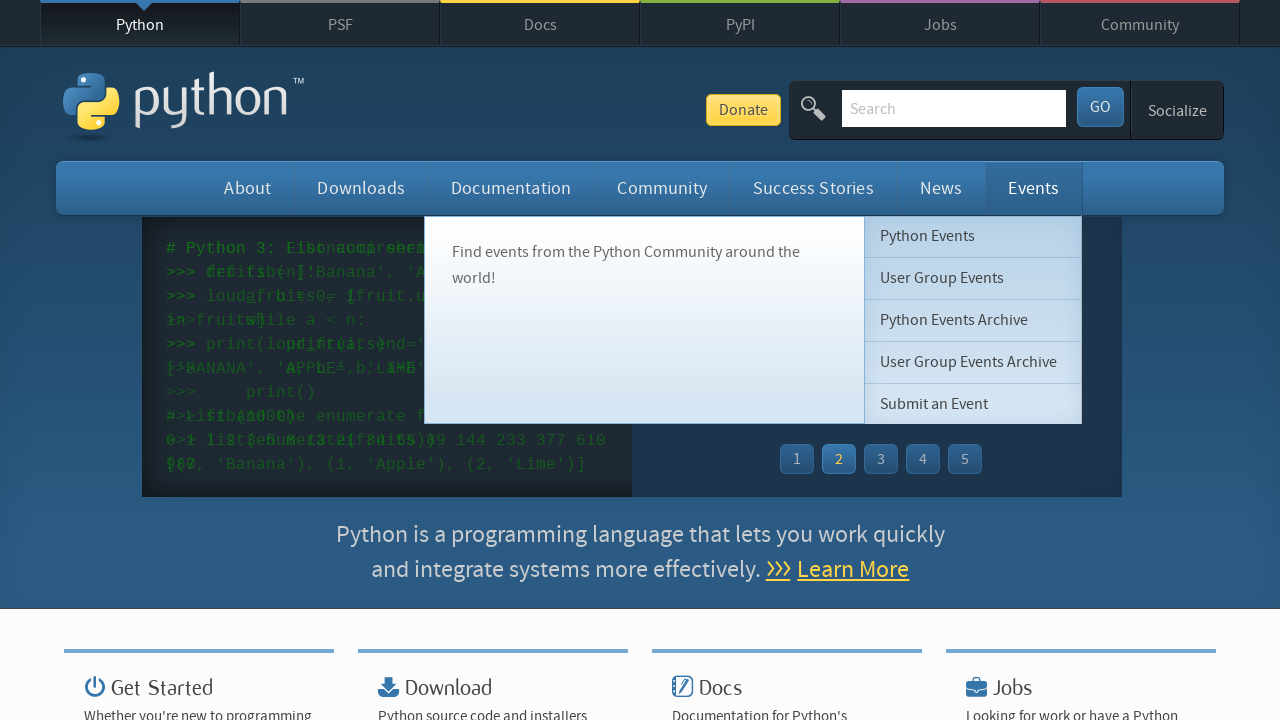